Solves a mathematical captcha by calculating a logarithmic expression, then fills the answer and interacts with checkbox and radio button controls before submitting

Starting URL: https://suninjuly.github.io/math.html

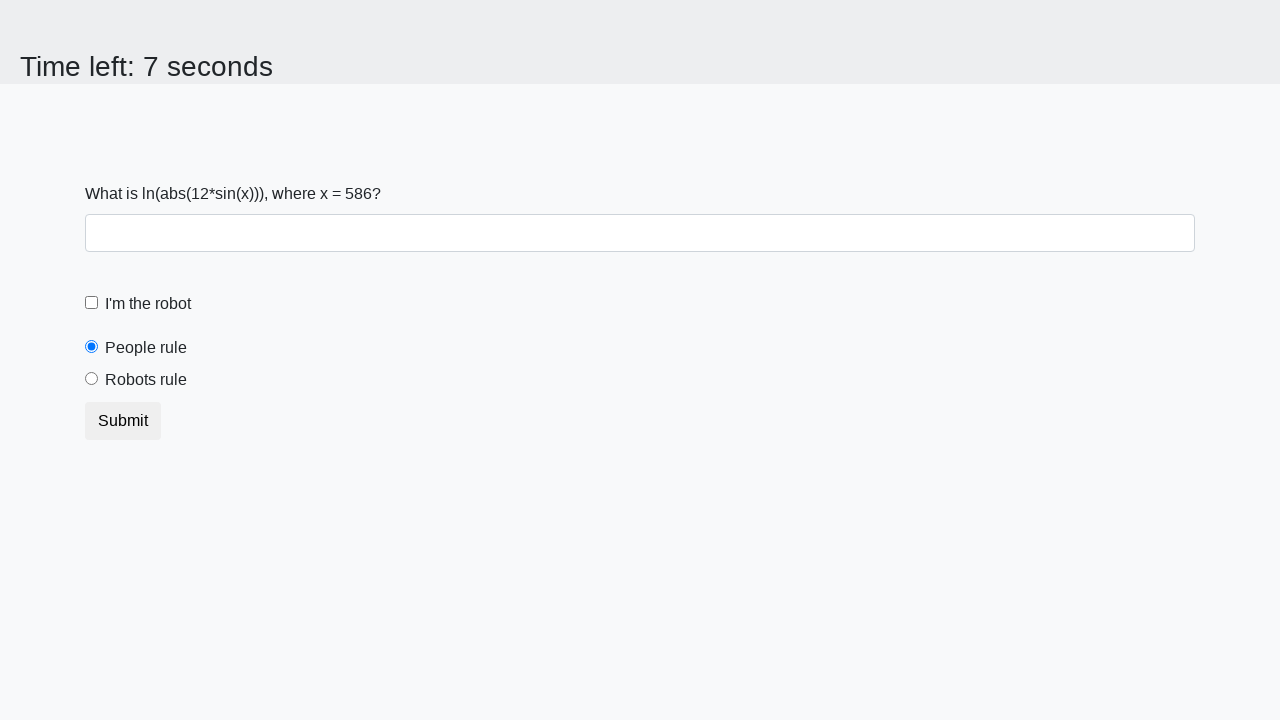

Located the input value element
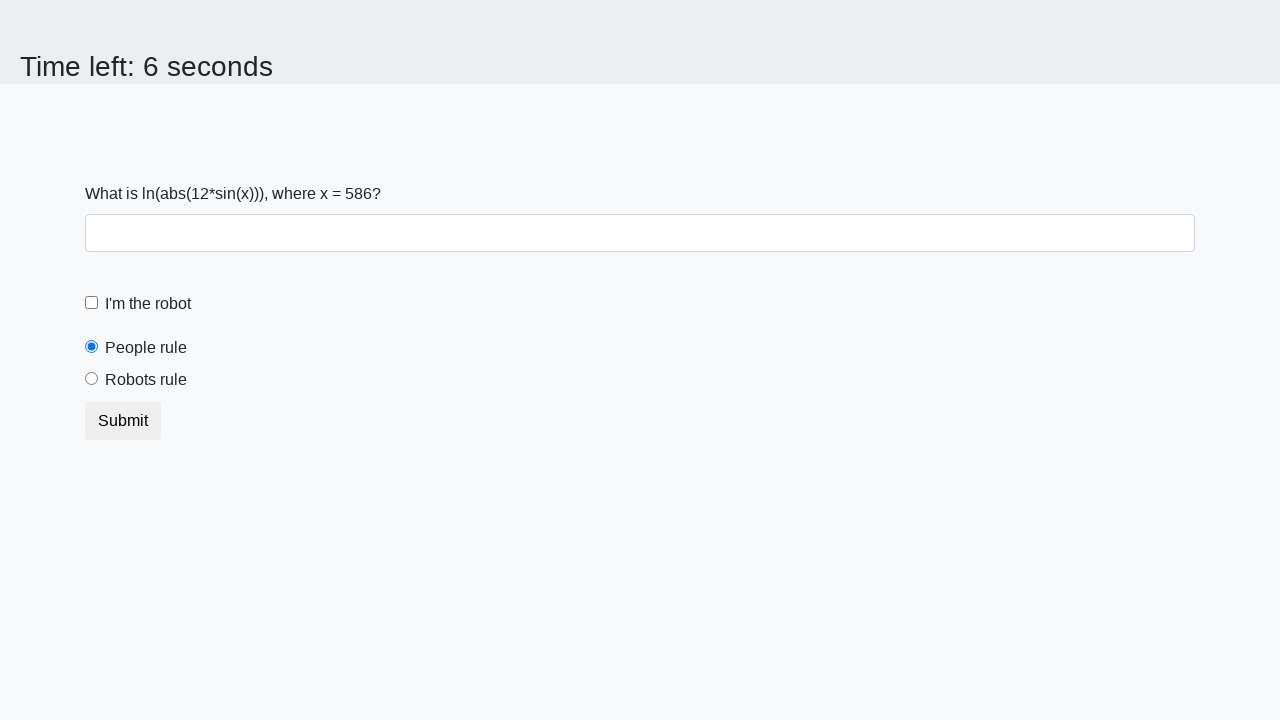

Extracted x value from captcha: 586
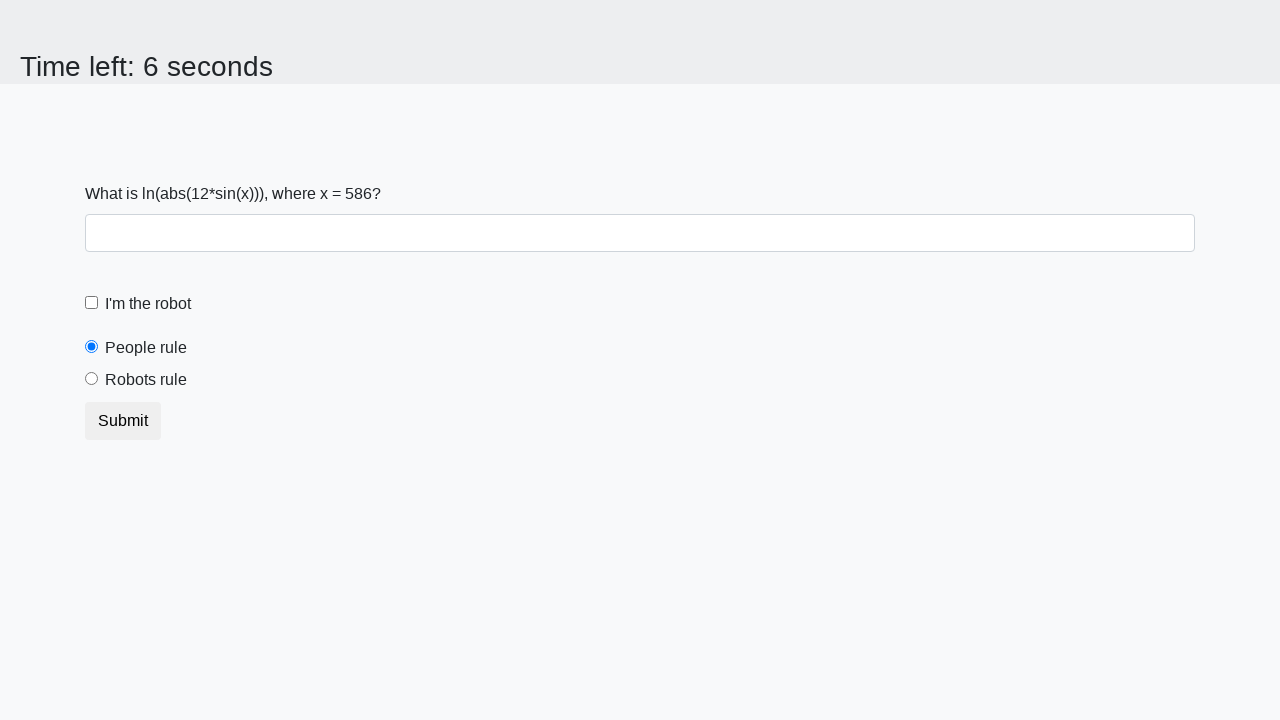

Calculated logarithmic expression result: 2.4805786893863866
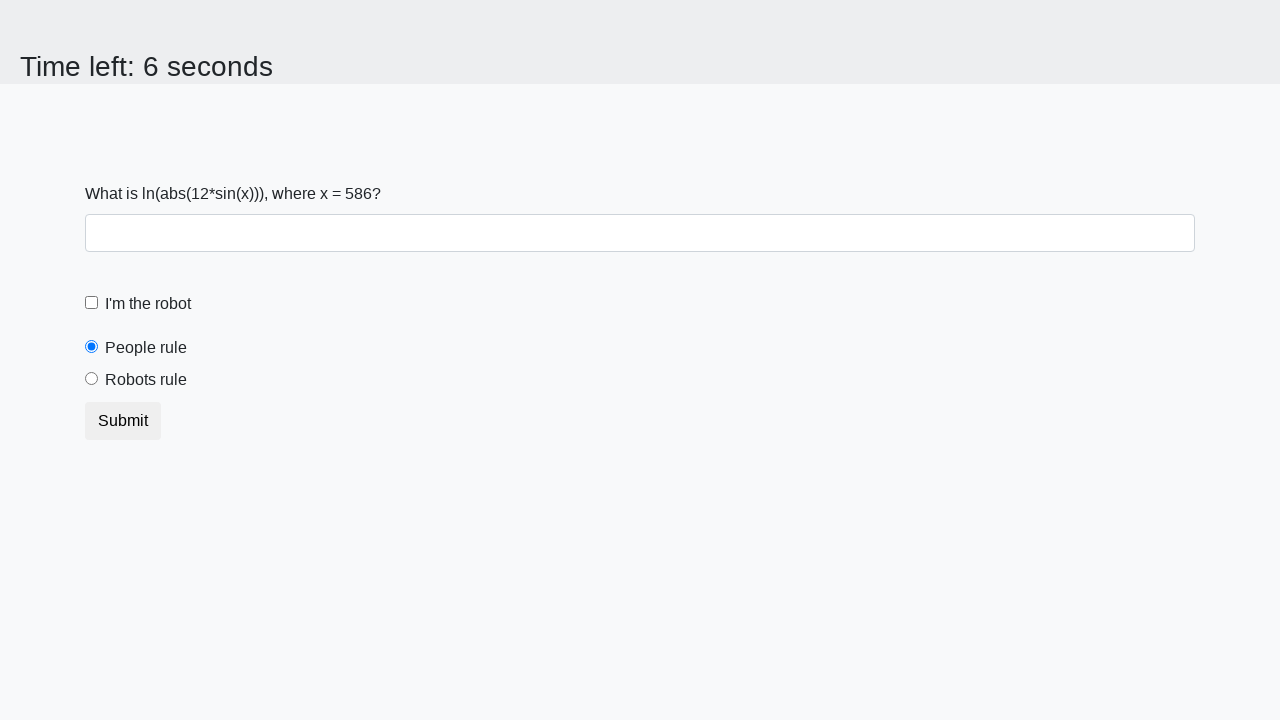

Filled the answer field with calculated result on #answer
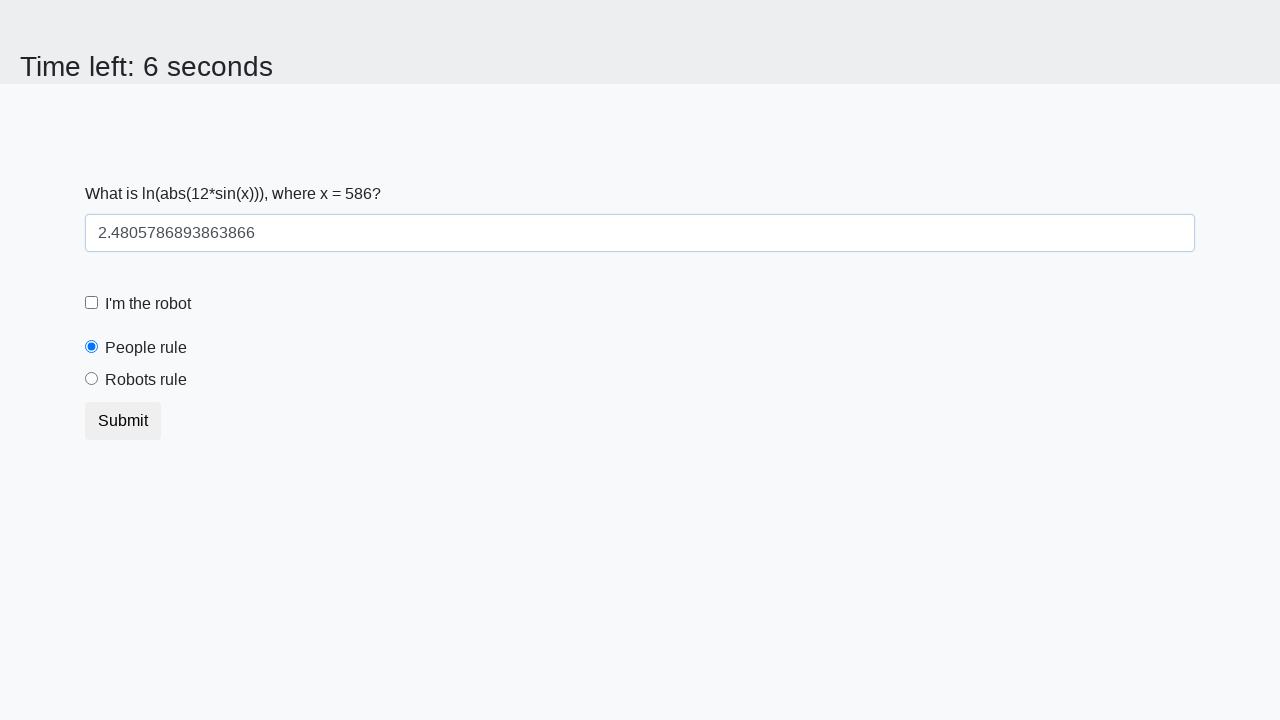

Clicked the robot checkbox at (92, 303) on #robotCheckbox
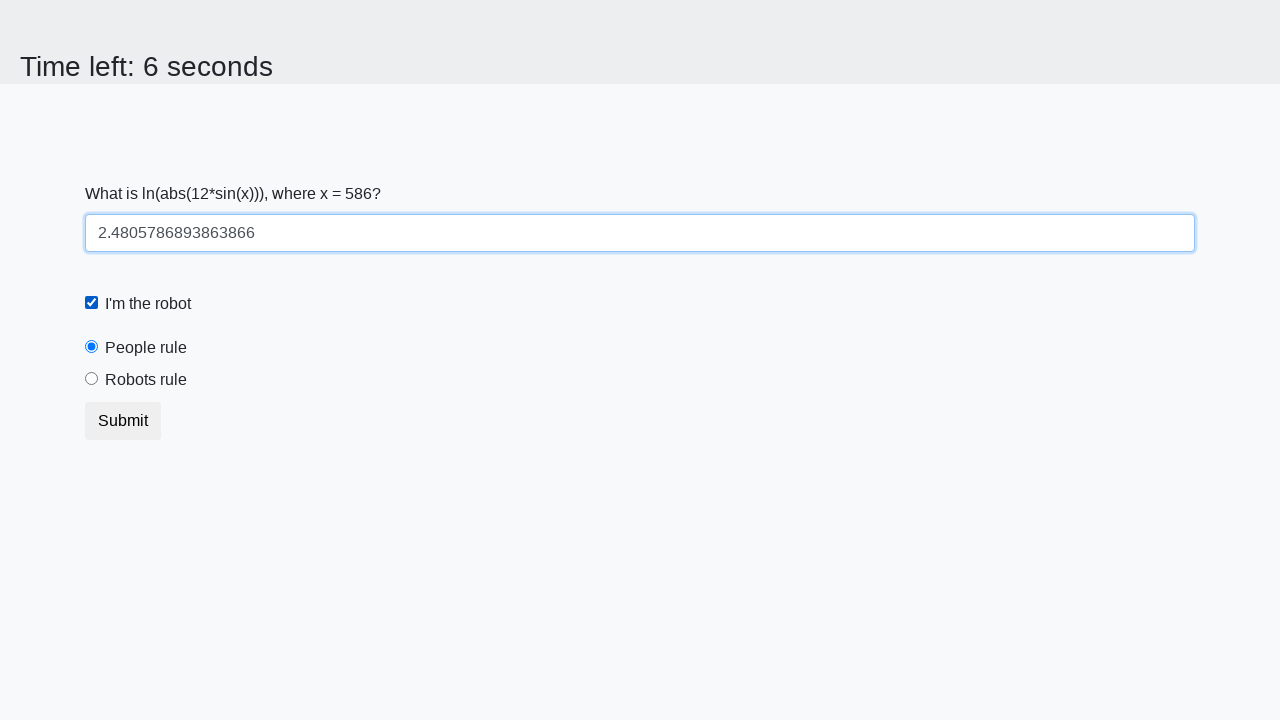

Clicked the 'robots rule' radio button at (92, 379) on #robotsRule
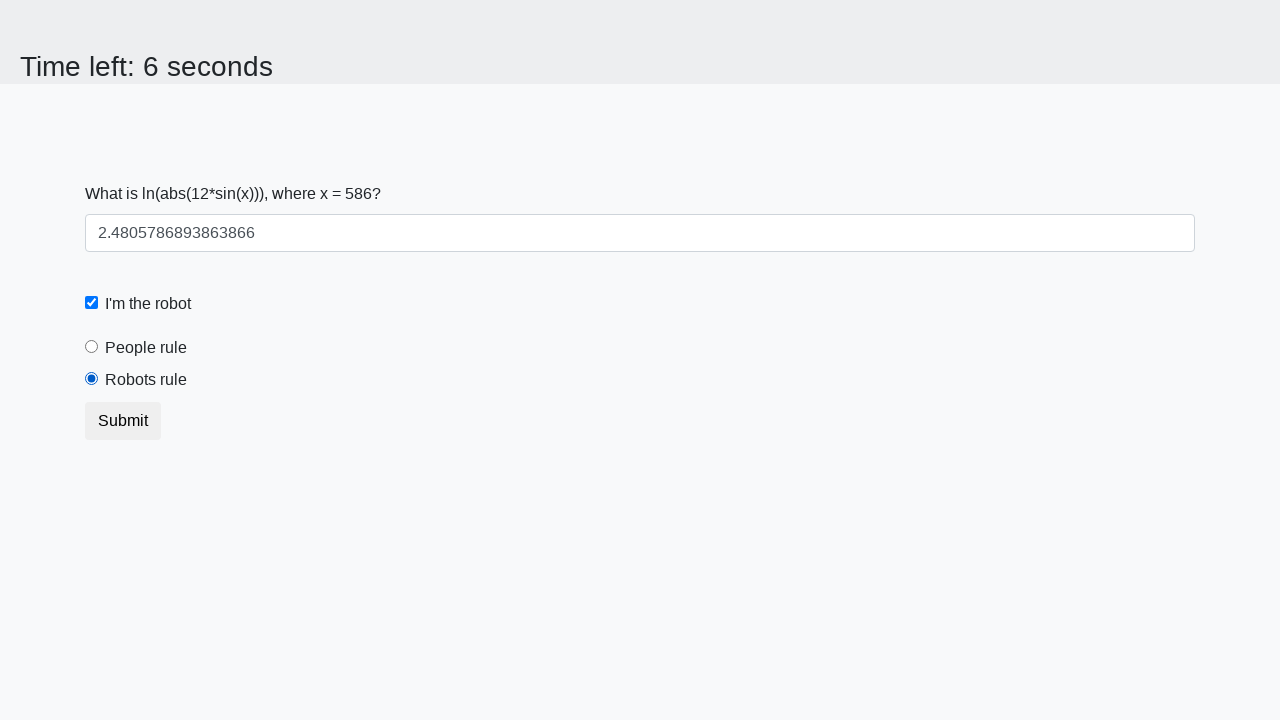

Clicked the submit button to complete the form at (123, 421) on .btn
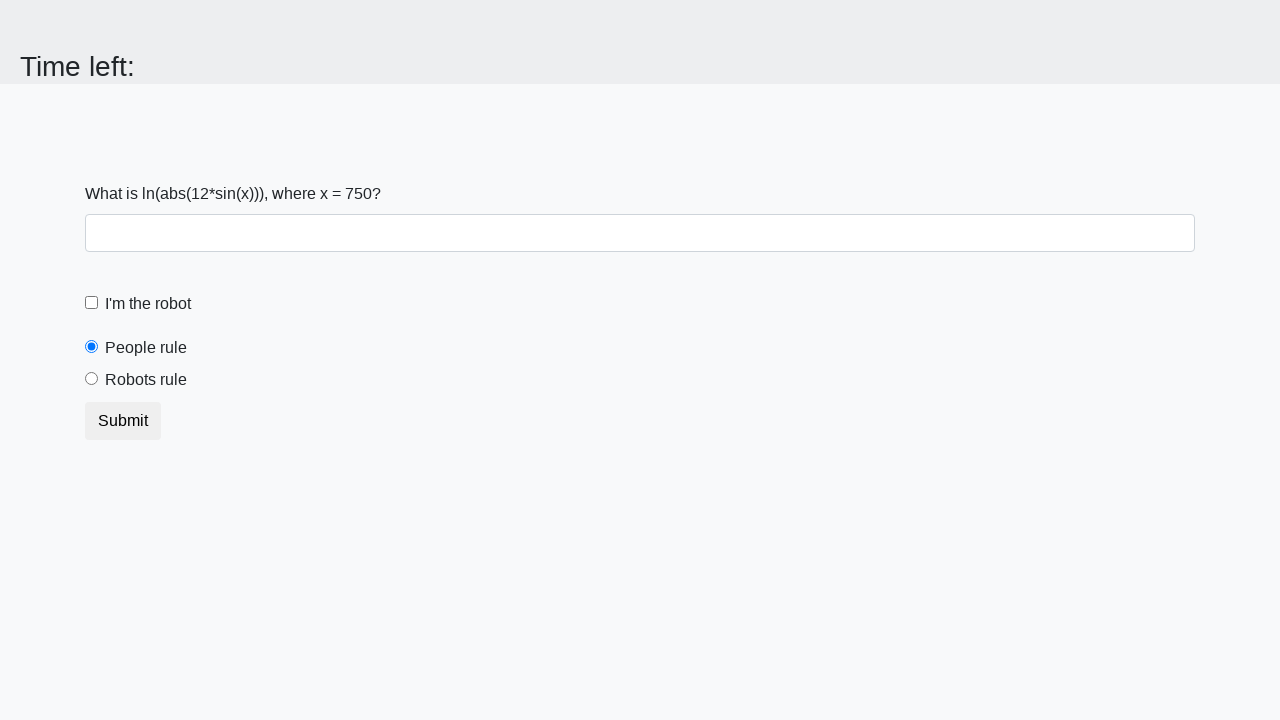

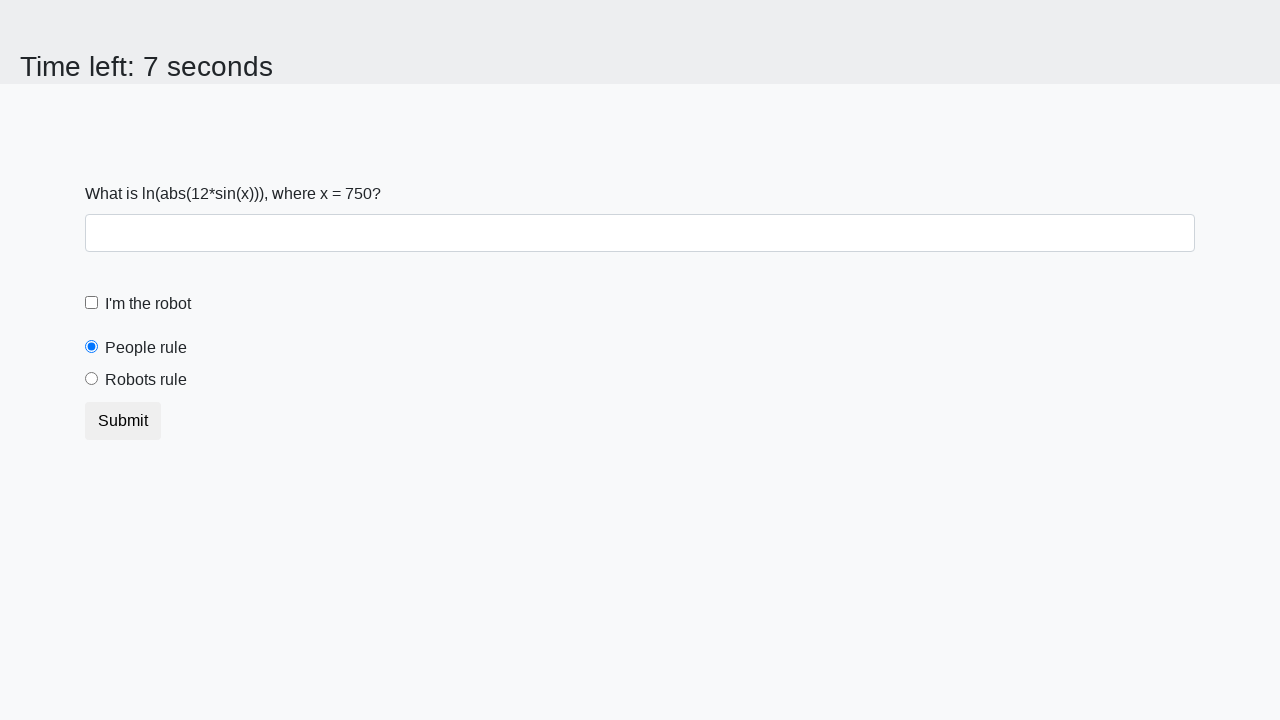